Tests typing into a form field by entering an email address and verifying the input value

Starting URL: https://example.cypress.io/commands/actions

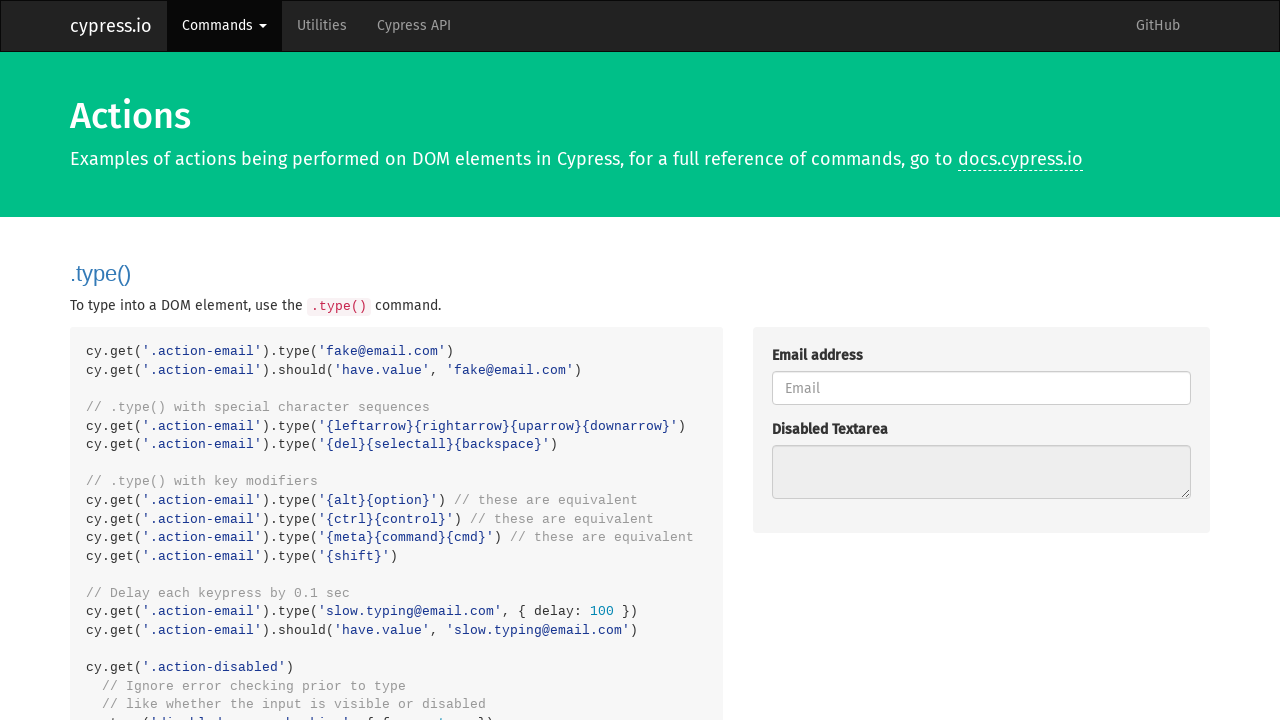

Navigated to example.cypress.io commands/actions page
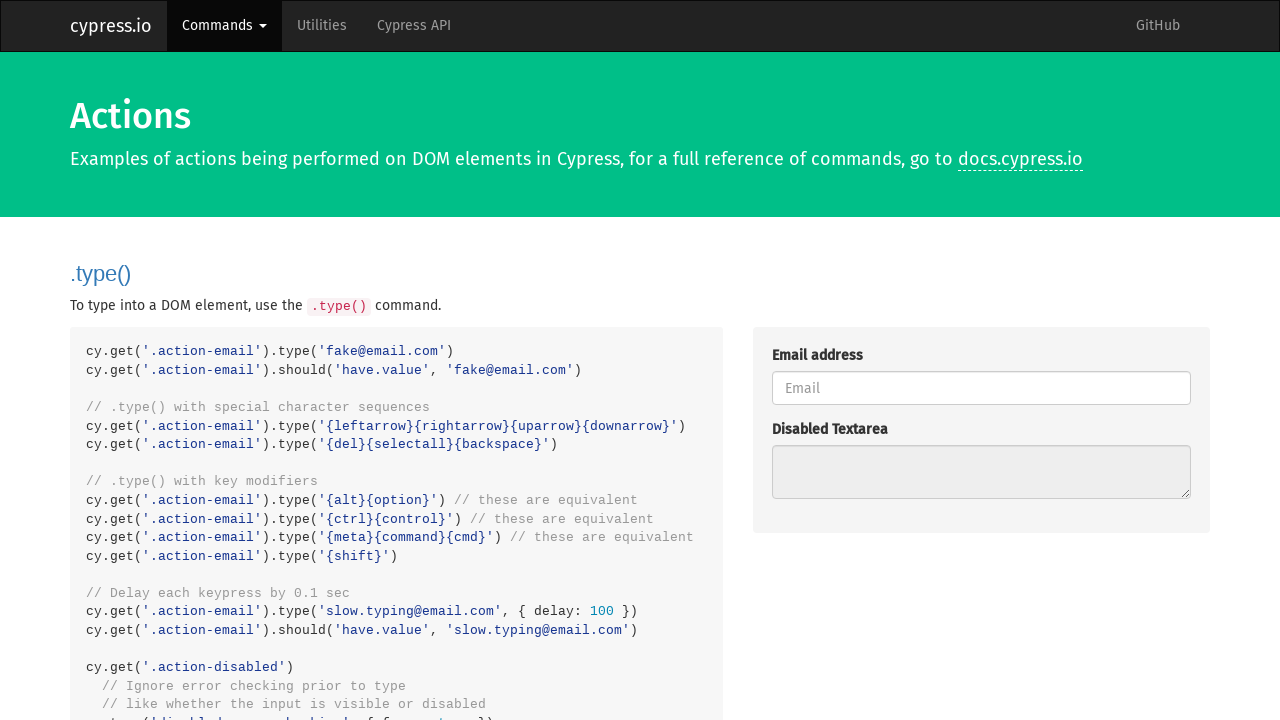

Filled email field with 'fake@email.com' on .action-email
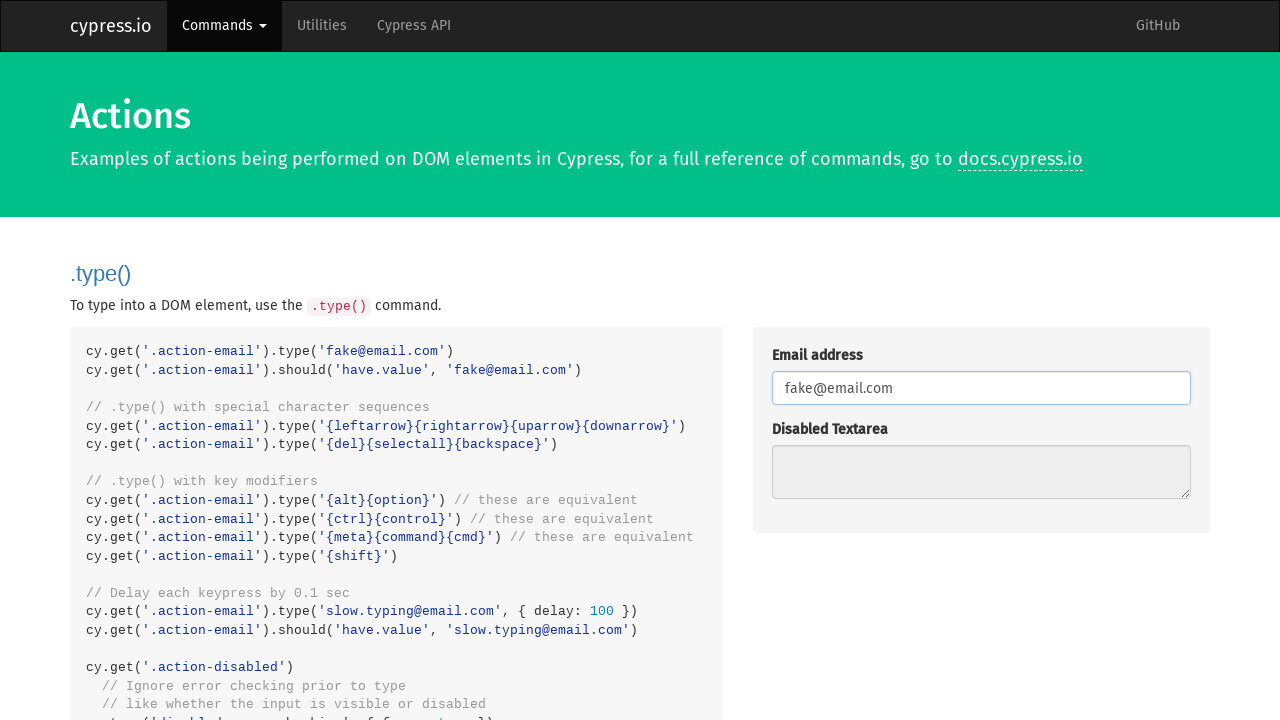

Verified email input field contains 'fake@email.com'
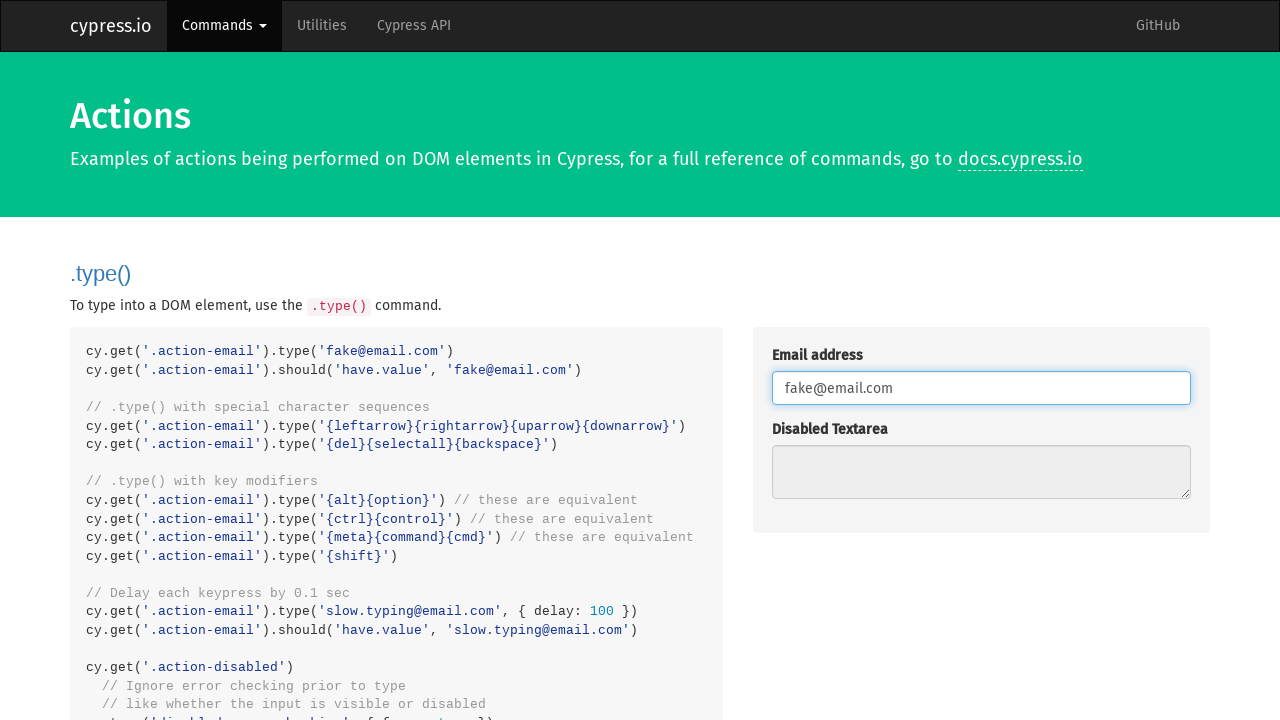

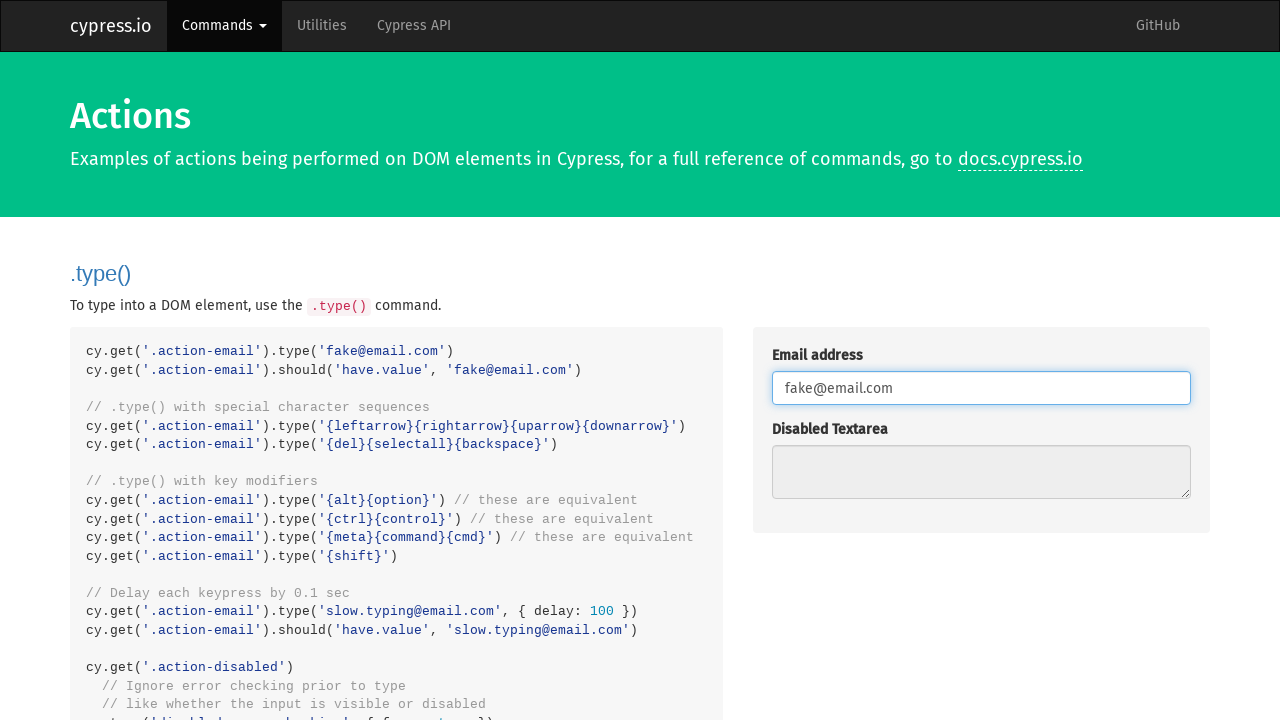